Tests navigation to the Buttons page by clicking the buttons link and verifying the URL

Starting URL: https://formy-project.herokuapp.com/

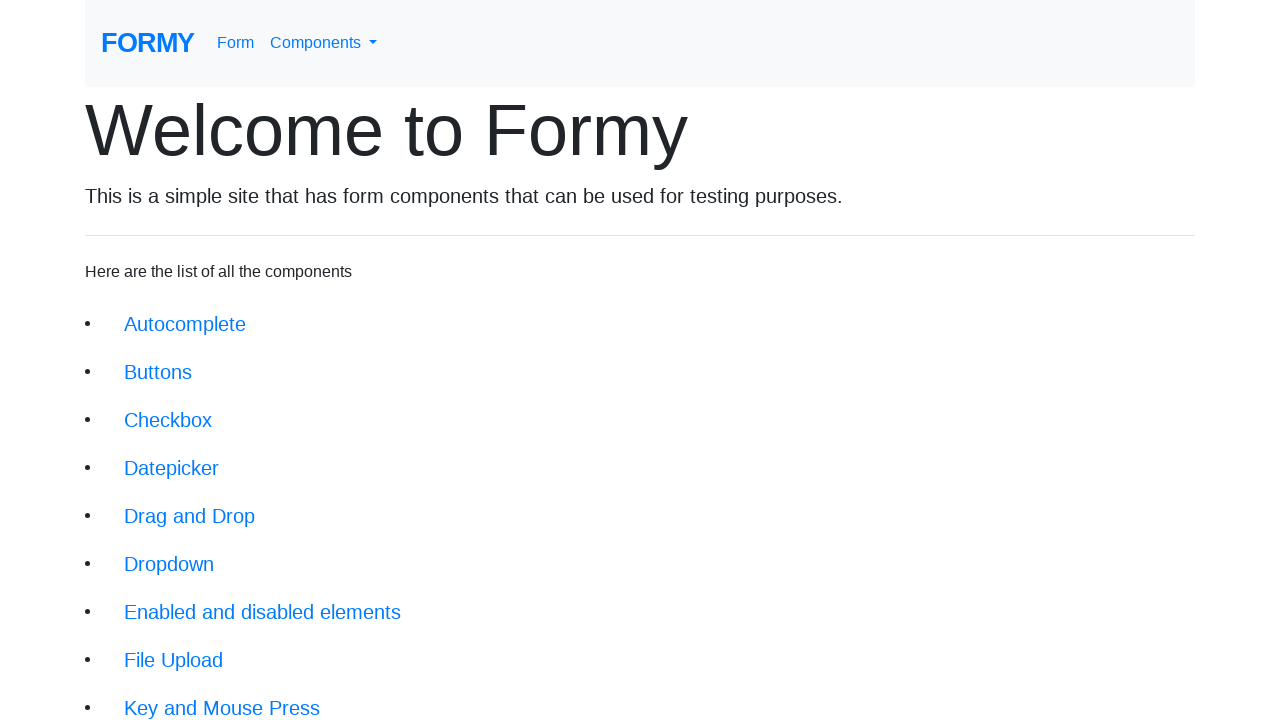

Clicked the Buttons link in navigation at (158, 372) on xpath=//li/a[@href='/buttons']
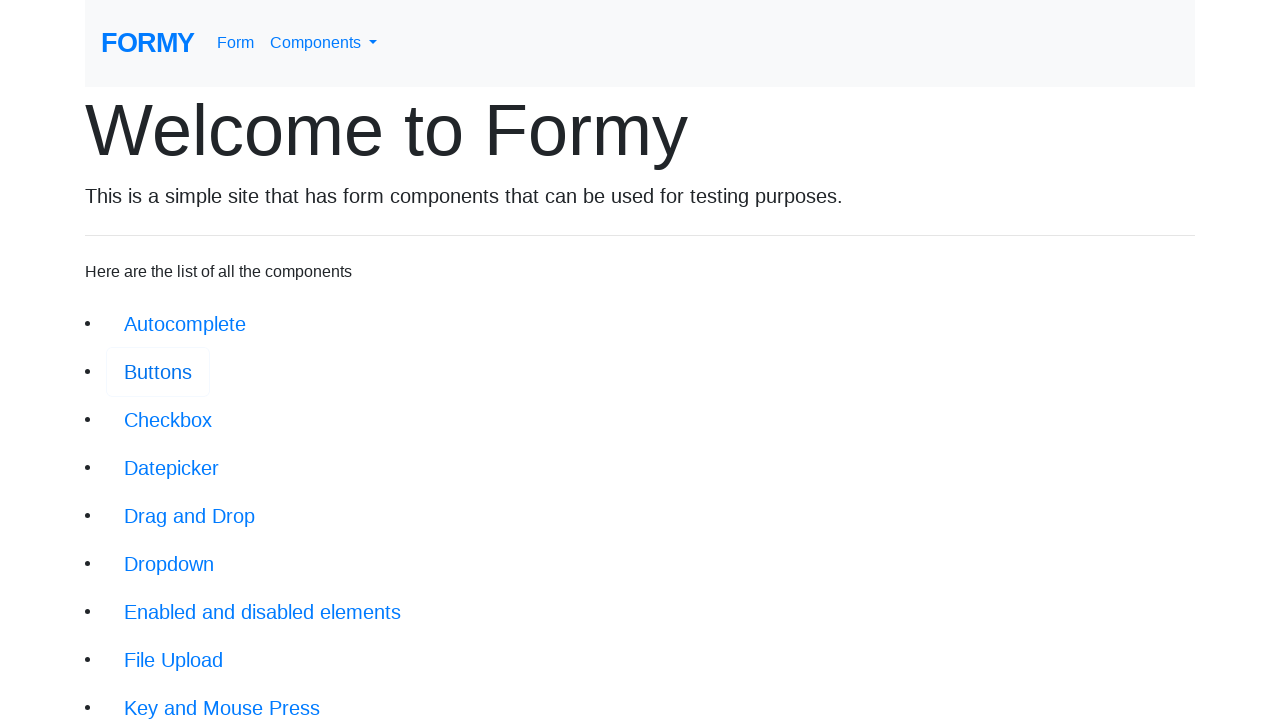

Navigation to Buttons page completed and URL verified
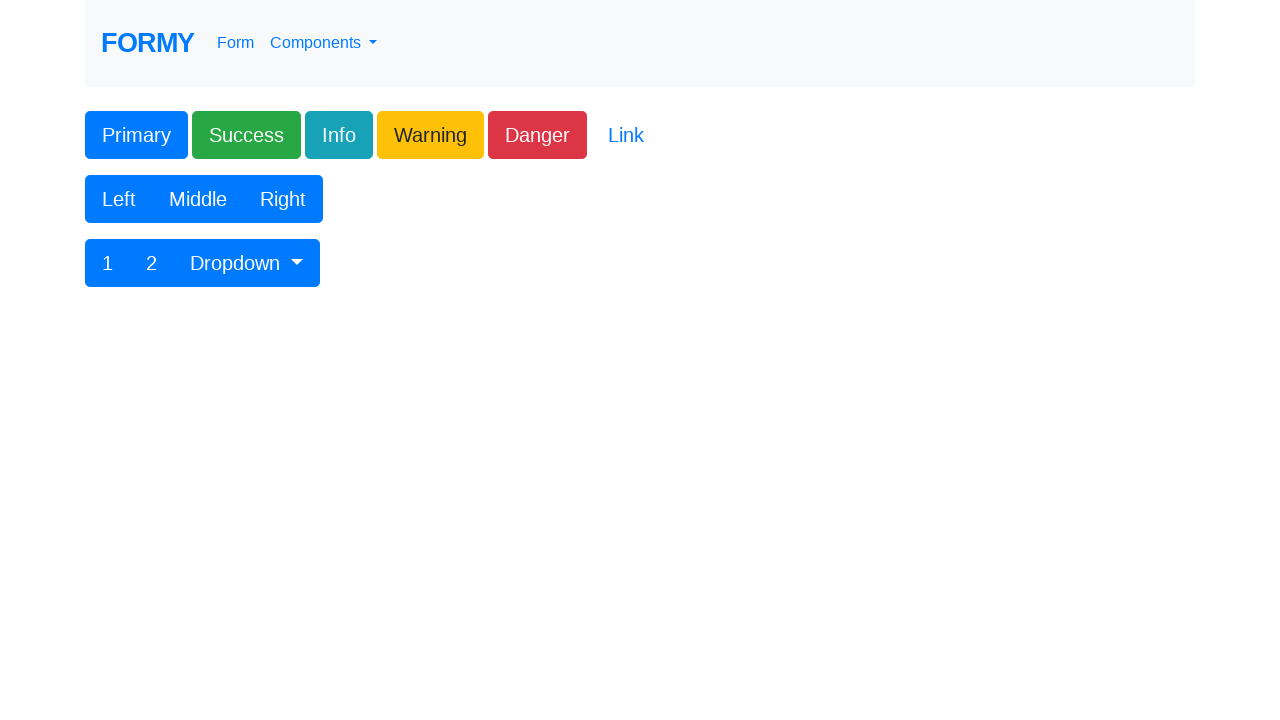

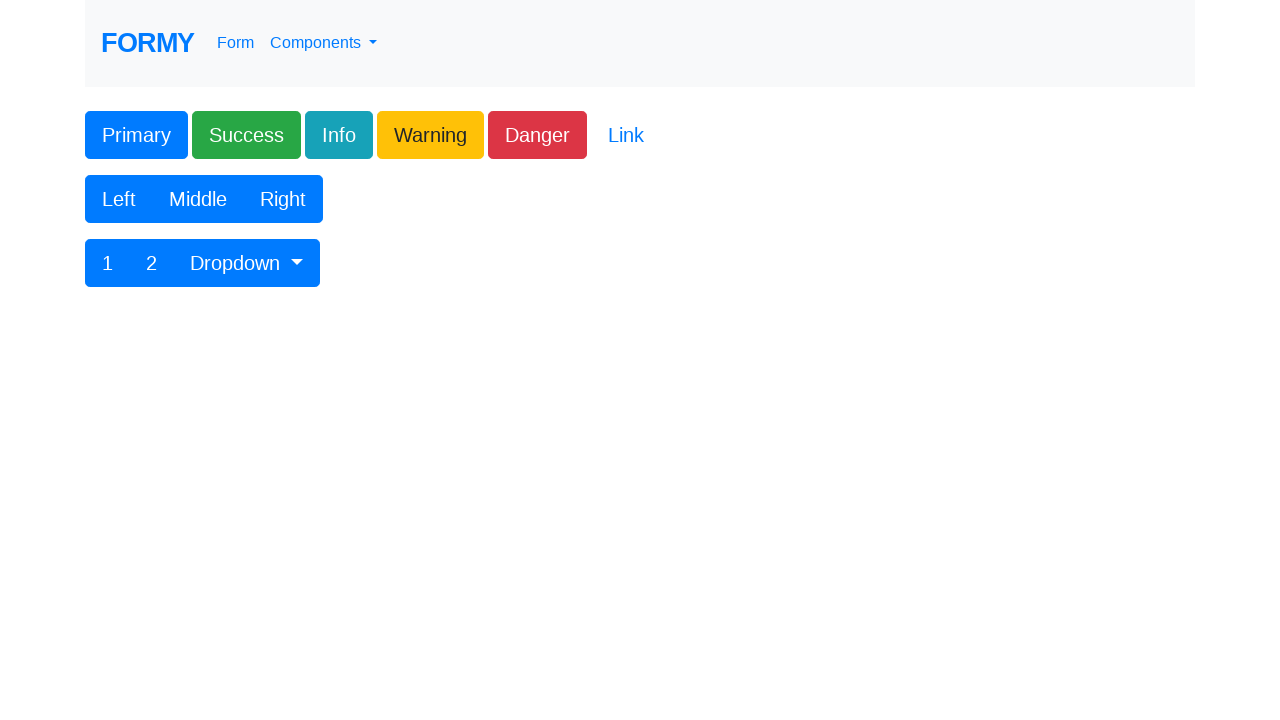